Tests drag and drop functionality by dragging an element and releasing it onto a drop target using mouse actions

Starting URL: https://jqueryui.com/resources/demos/droppable/default.html

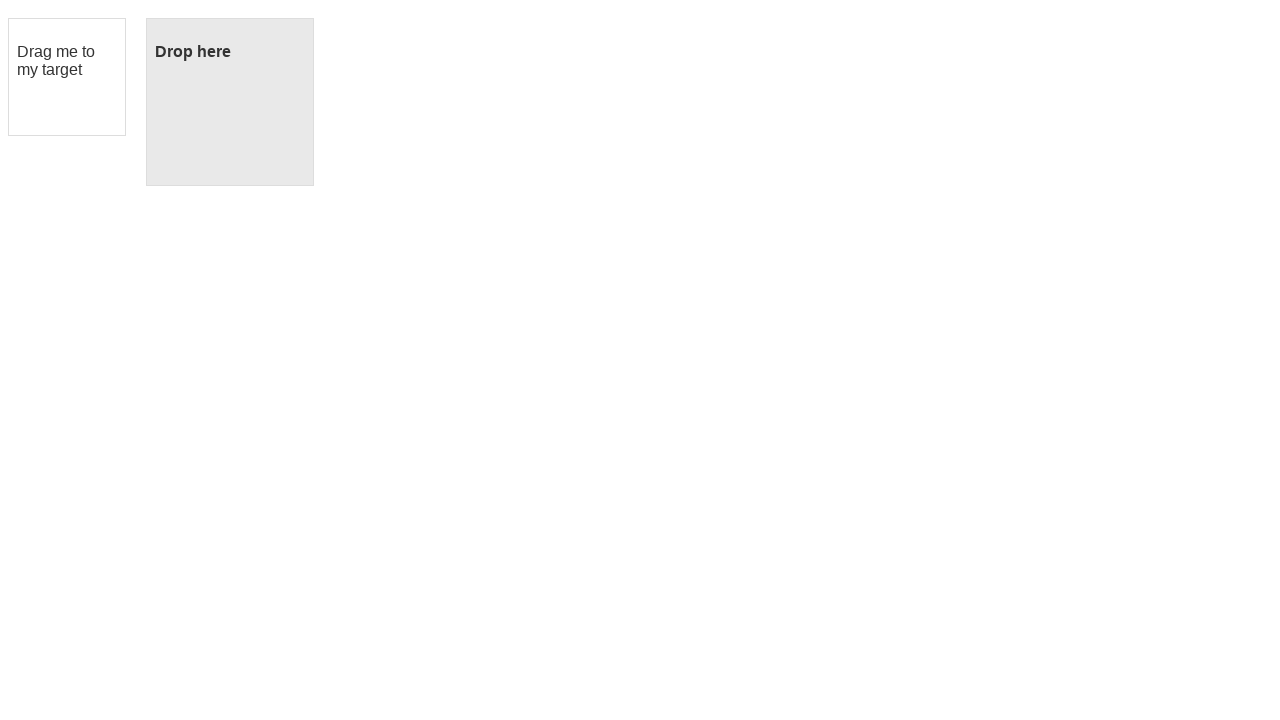

Waited for draggable element to be visible
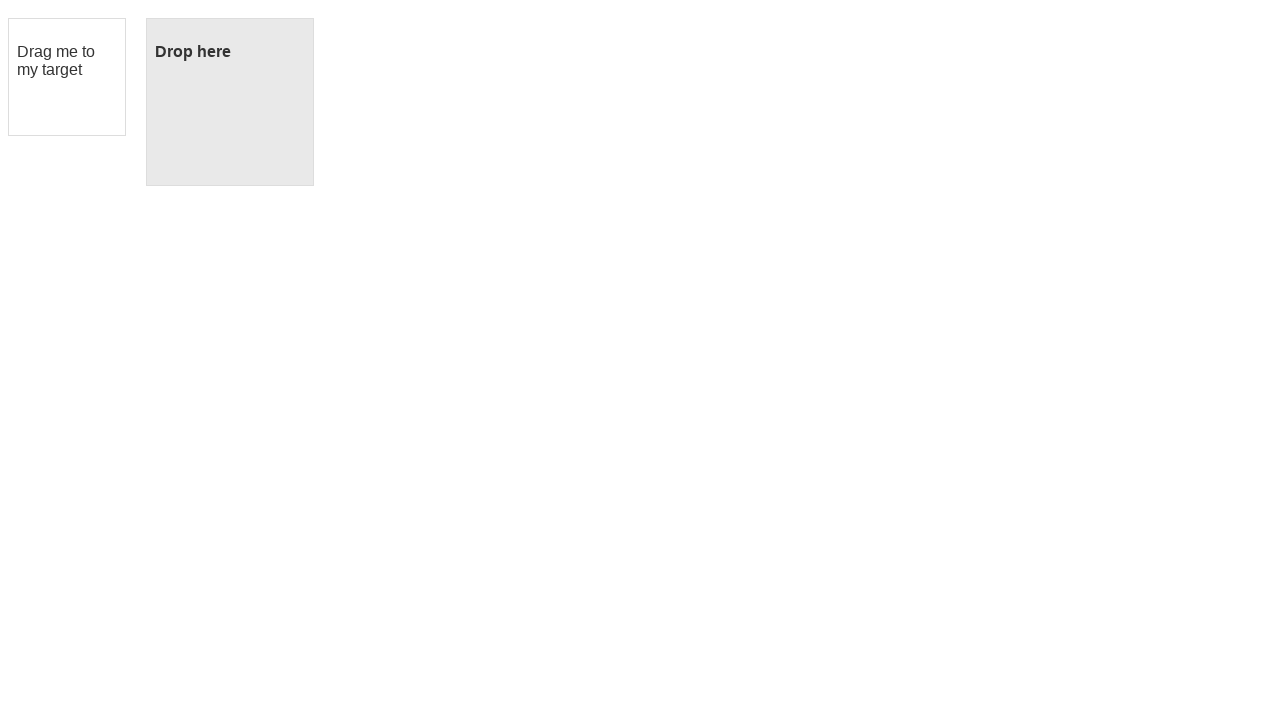

Waited for droppable element to be visible
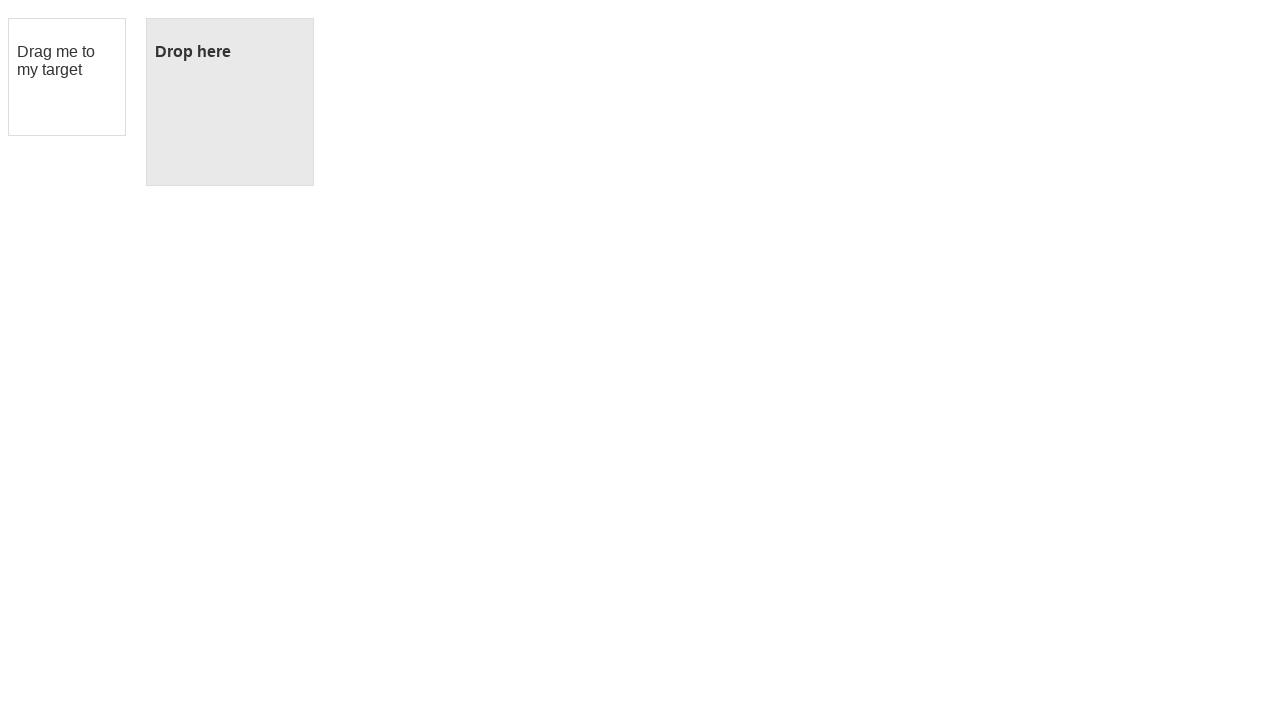

Located draggable element
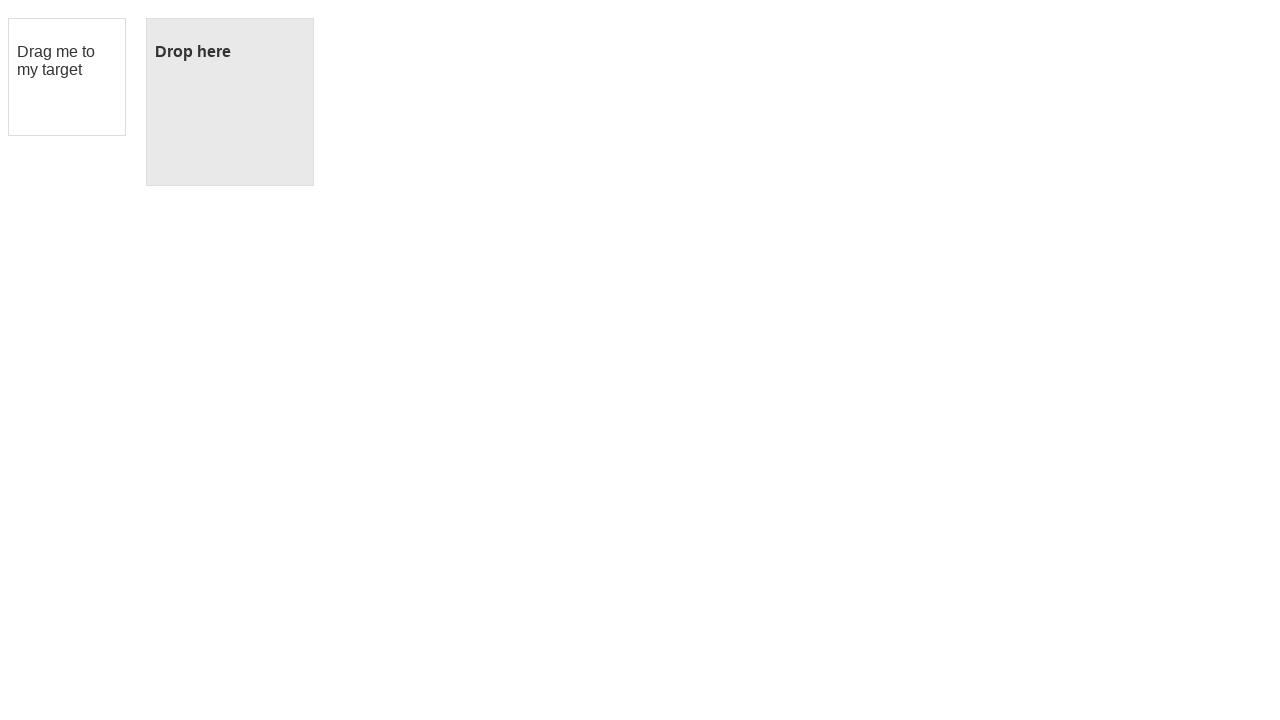

Located droppable element
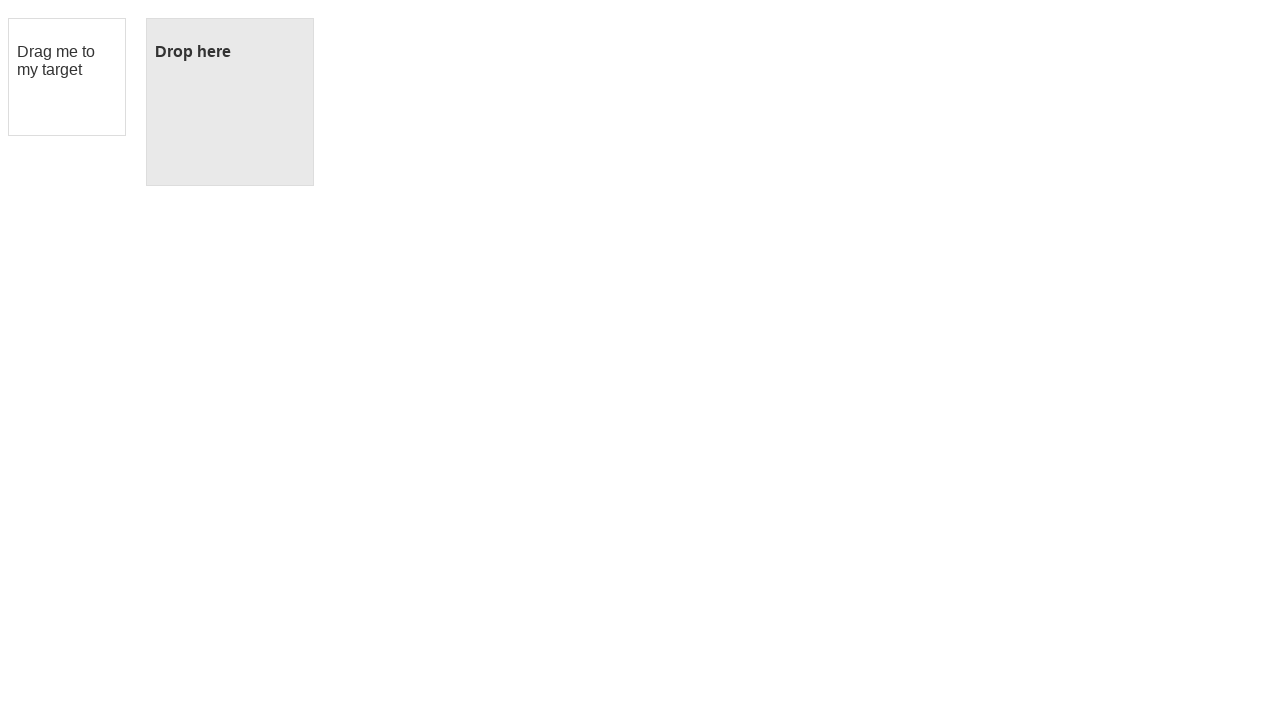

Dragged element onto drop target at (230, 102)
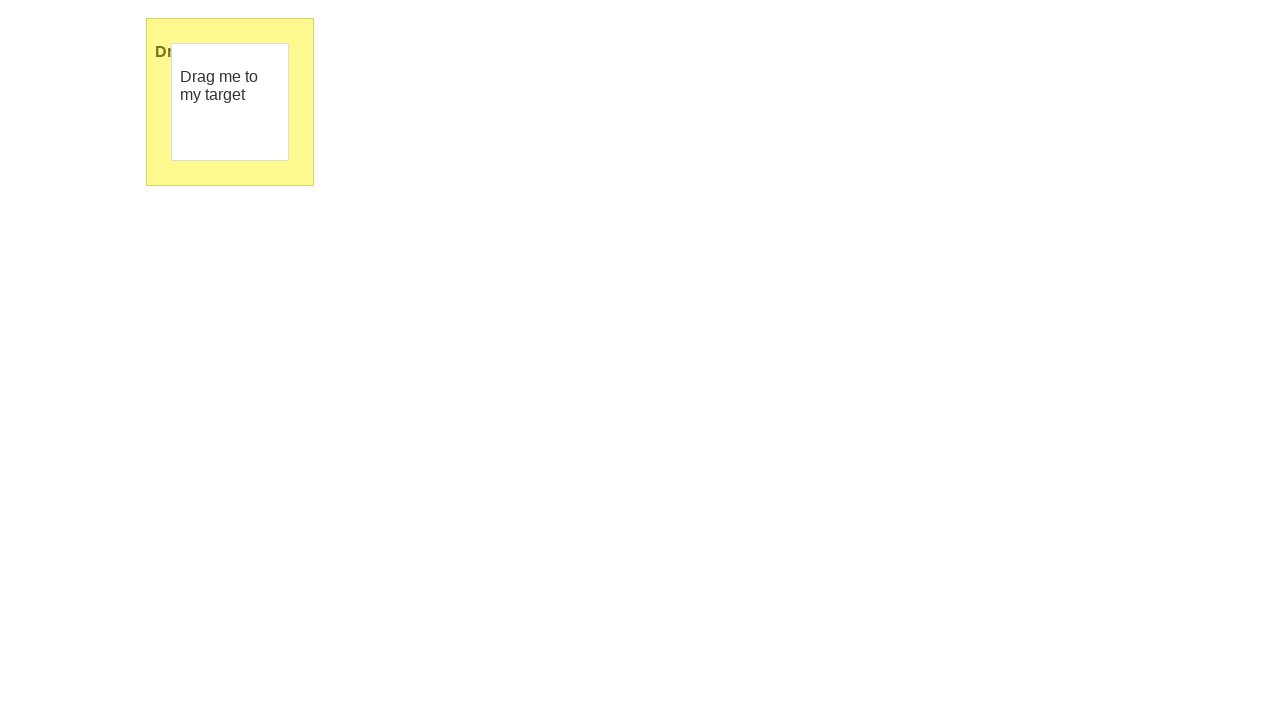

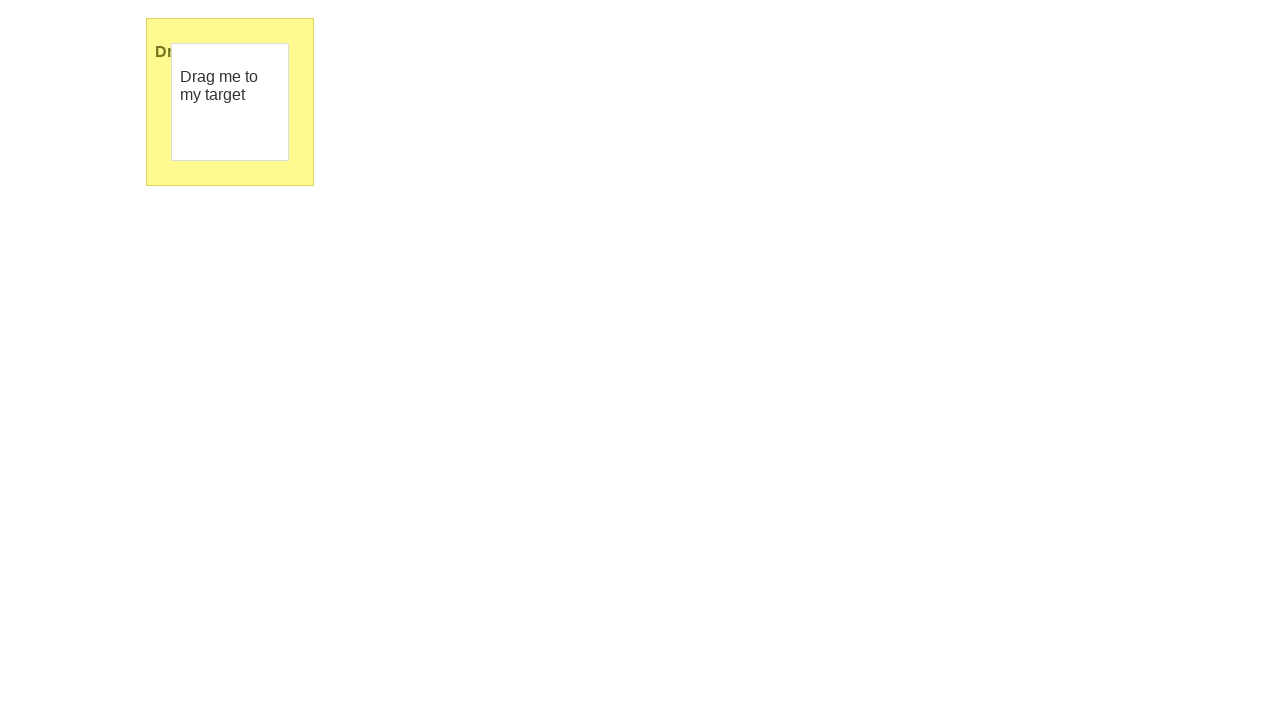